Tests dropdown selection functionality by selecting options using different methods - by index, visible text, and value

Starting URL: https://rahulshettyacademy.com/dropdownsPractise/

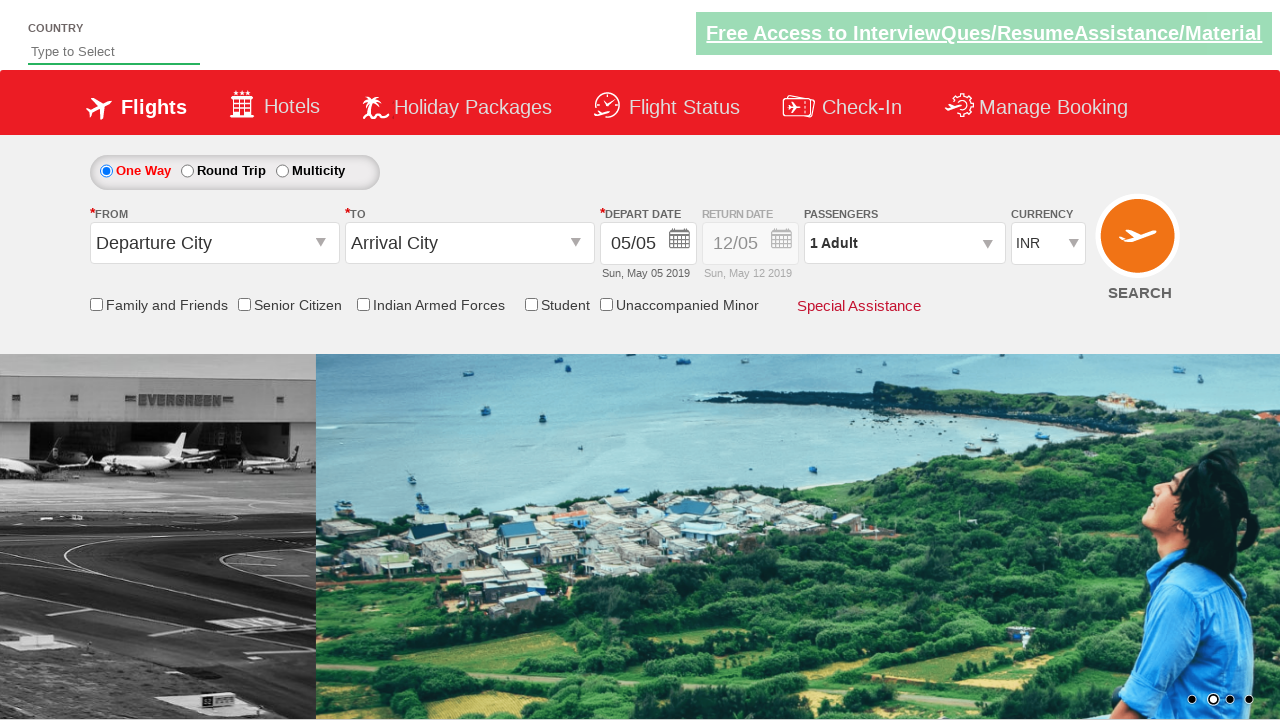

Selected dropdown option by index 1 on #ctl00_mainContent_DropDownListCurrency
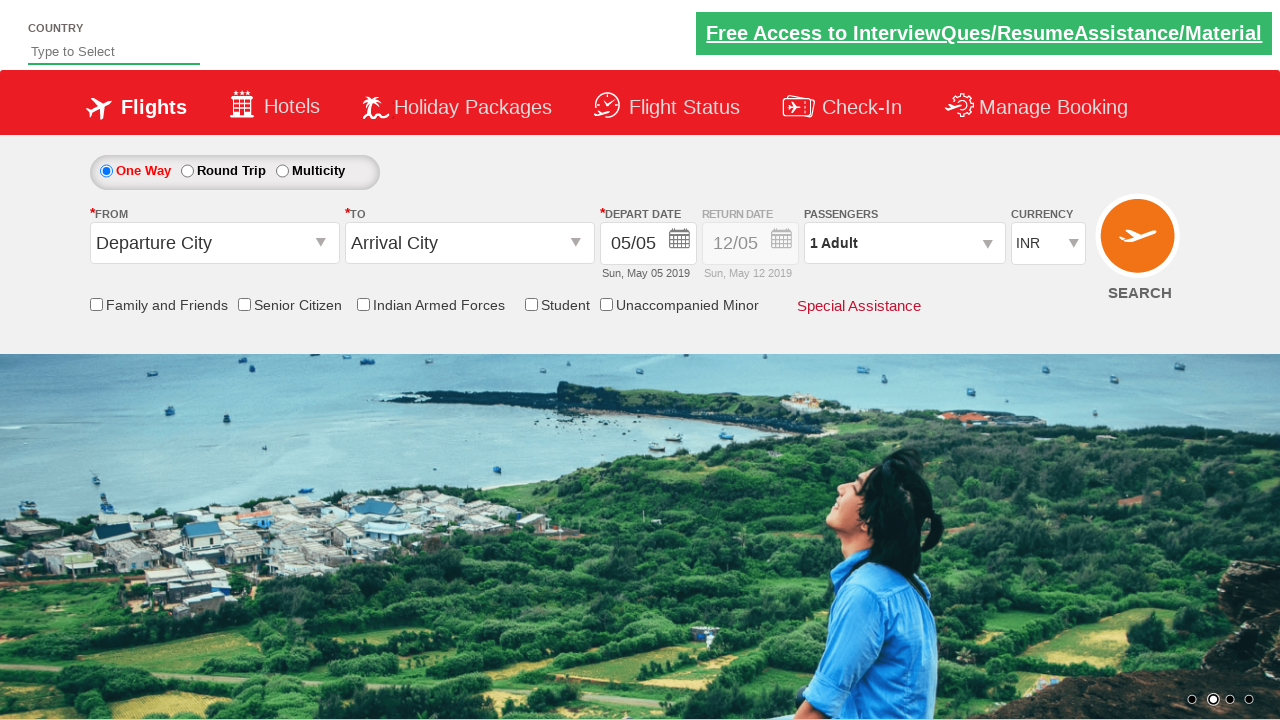

Retrieved selected dropdown value
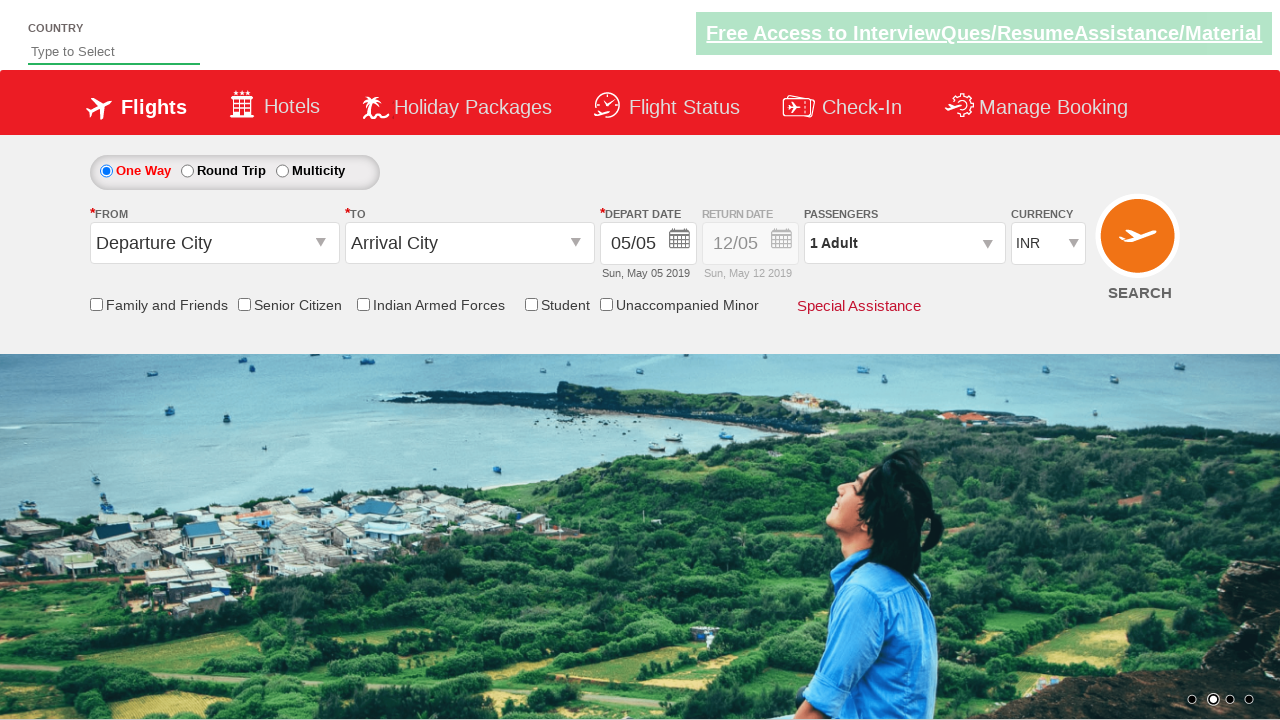

Printed selected option text content
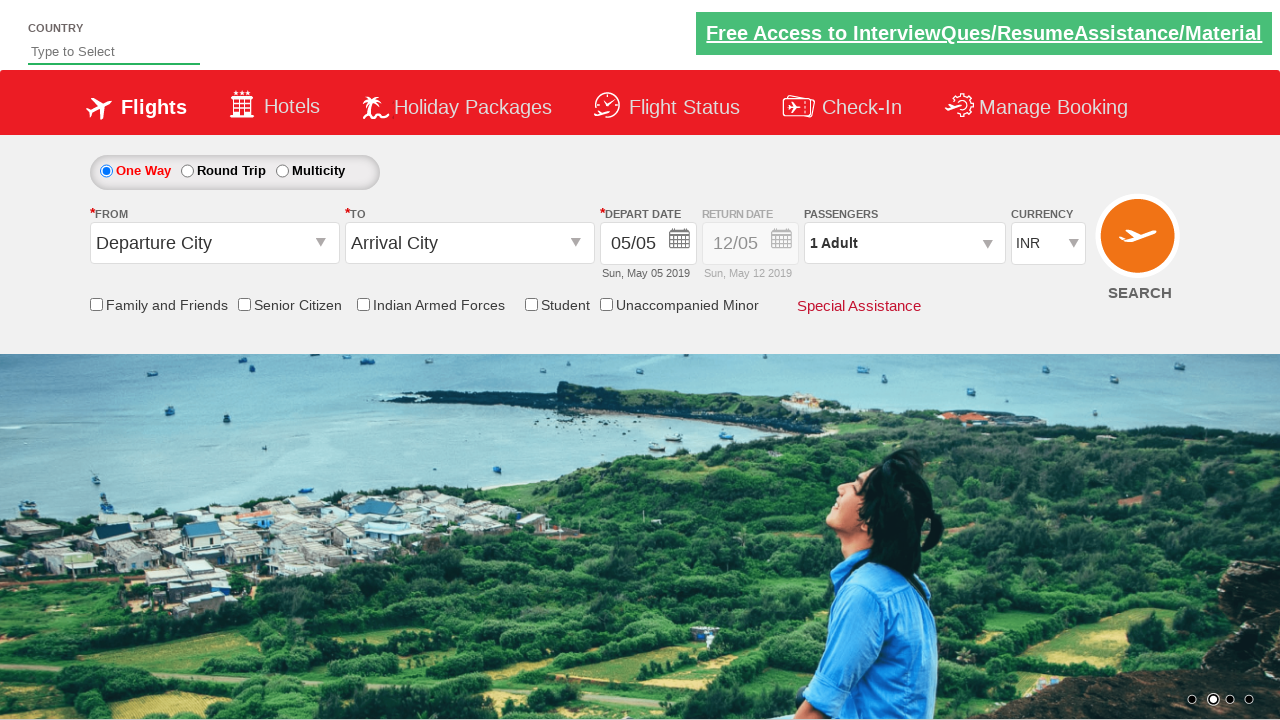

Selected dropdown option by visible text 'AED' on #ctl00_mainContent_DropDownListCurrency
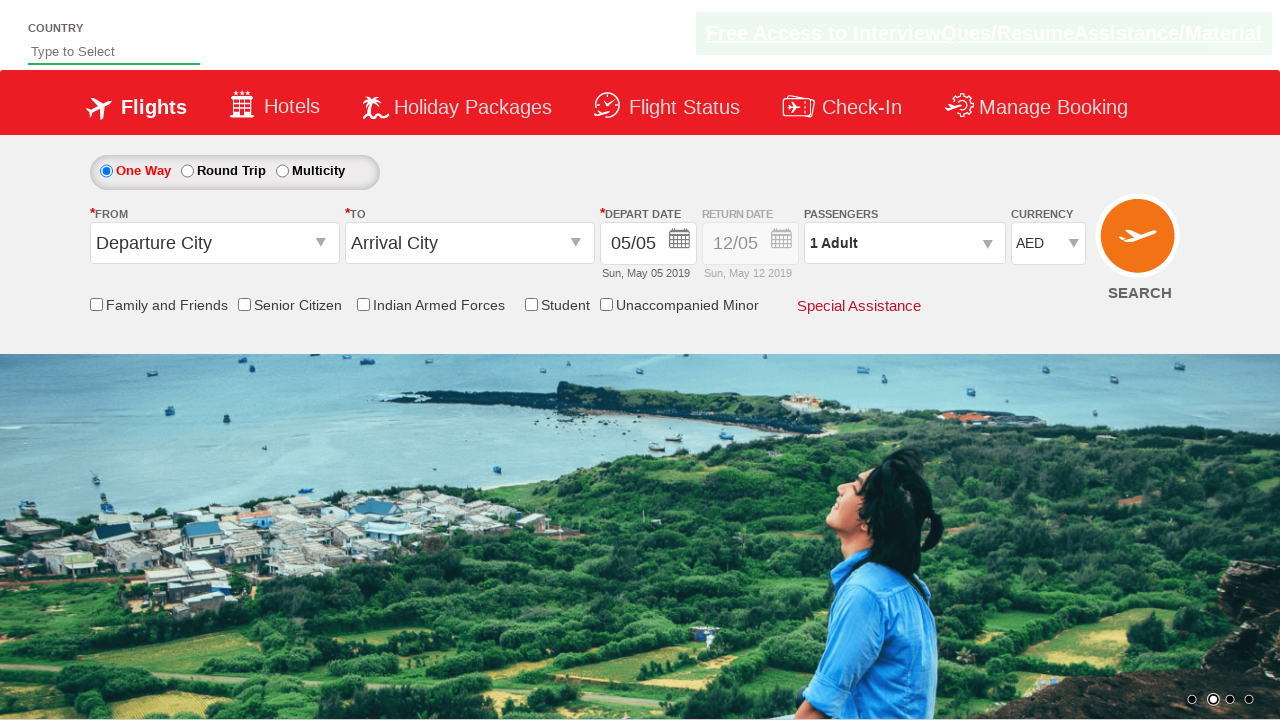

Retrieved selected dropdown value after AED selection
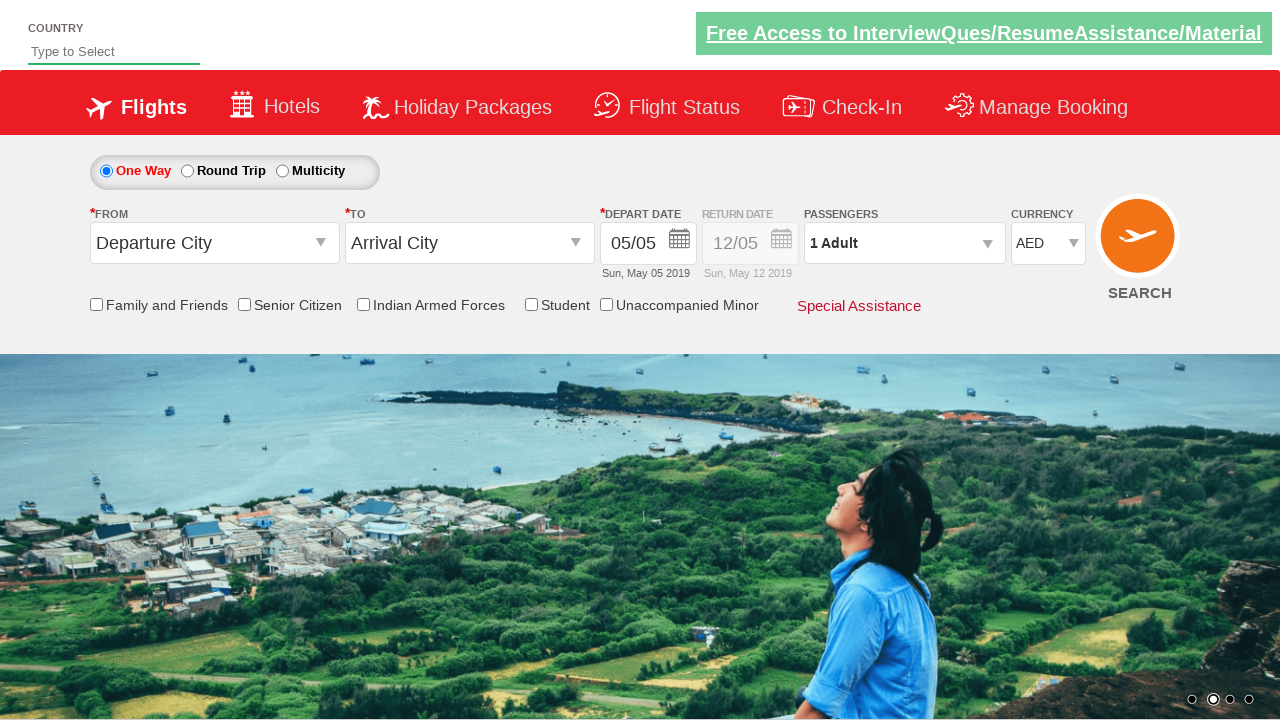

Printed selected option text content for AED
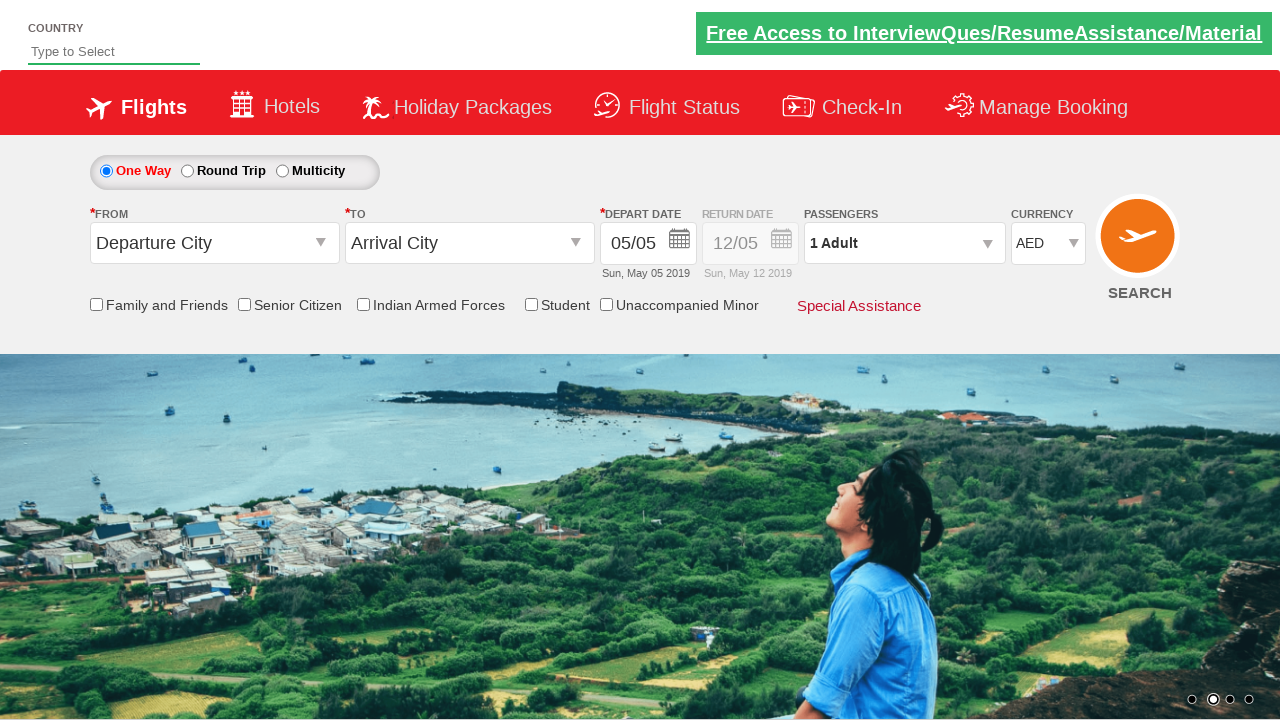

Selected dropdown option by value 'USD' on #ctl00_mainContent_DropDownListCurrency
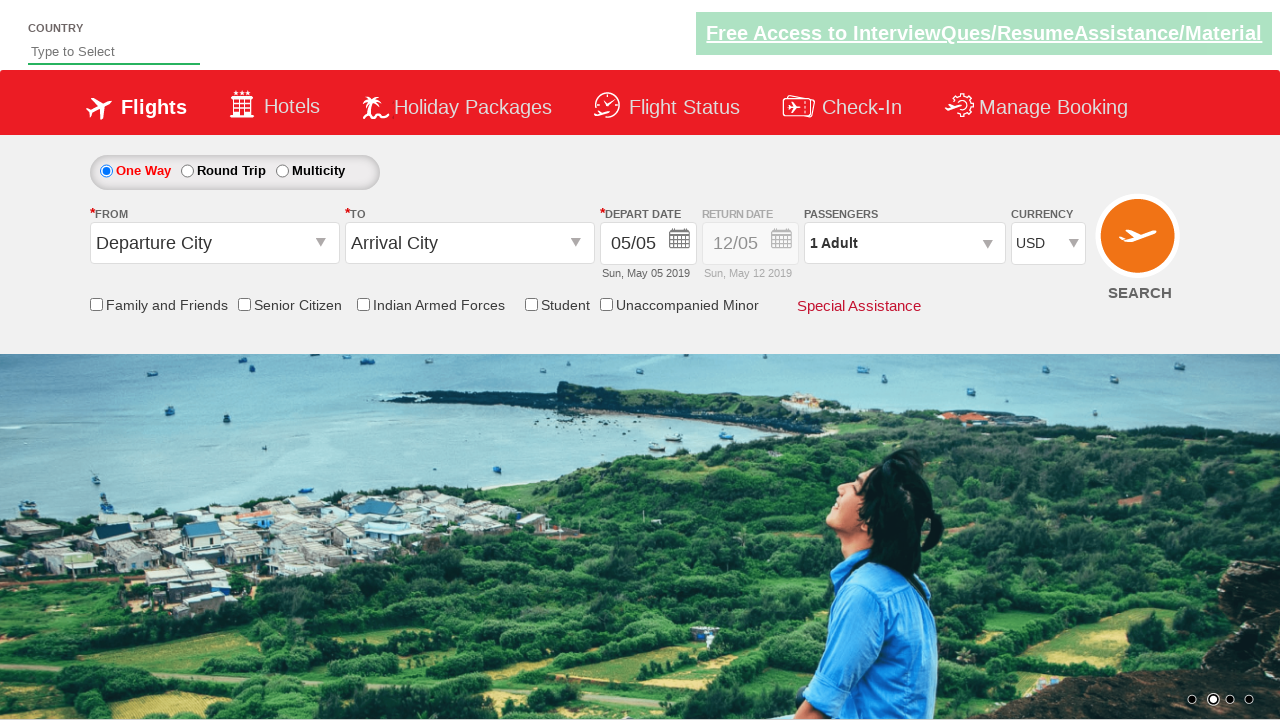

Retrieved selected dropdown value after USD selection
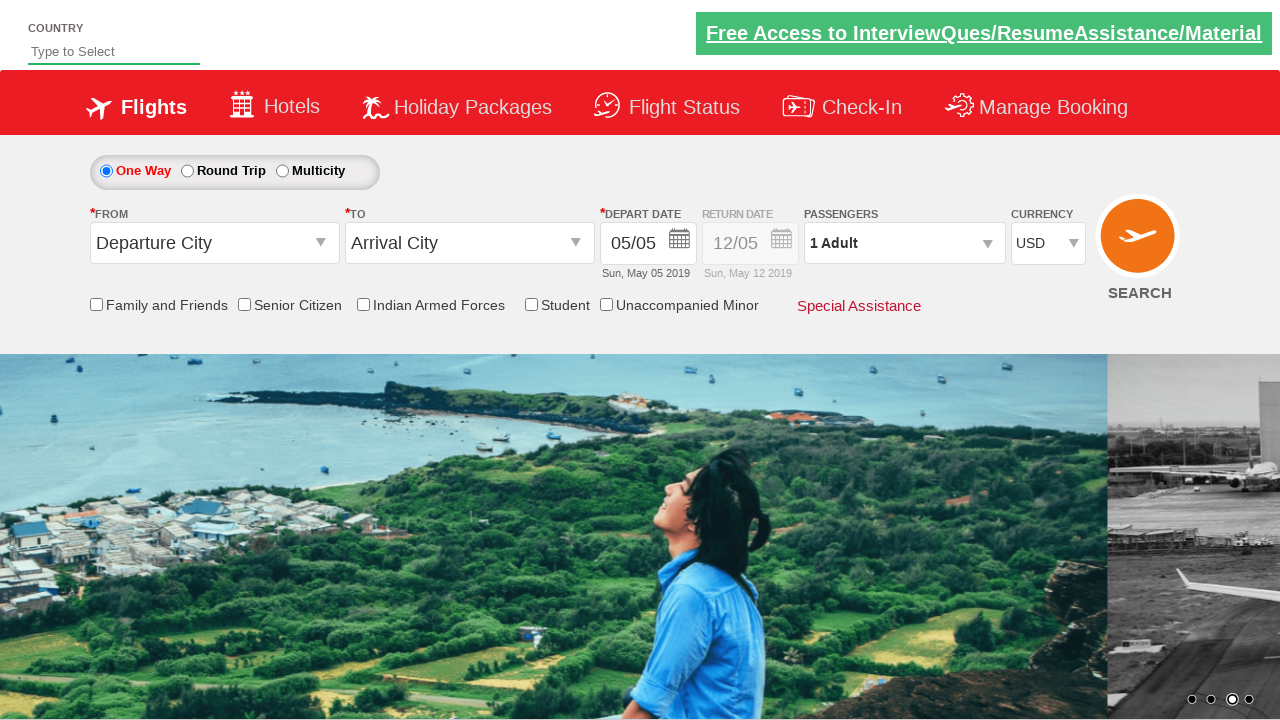

Printed selected option text content for USD
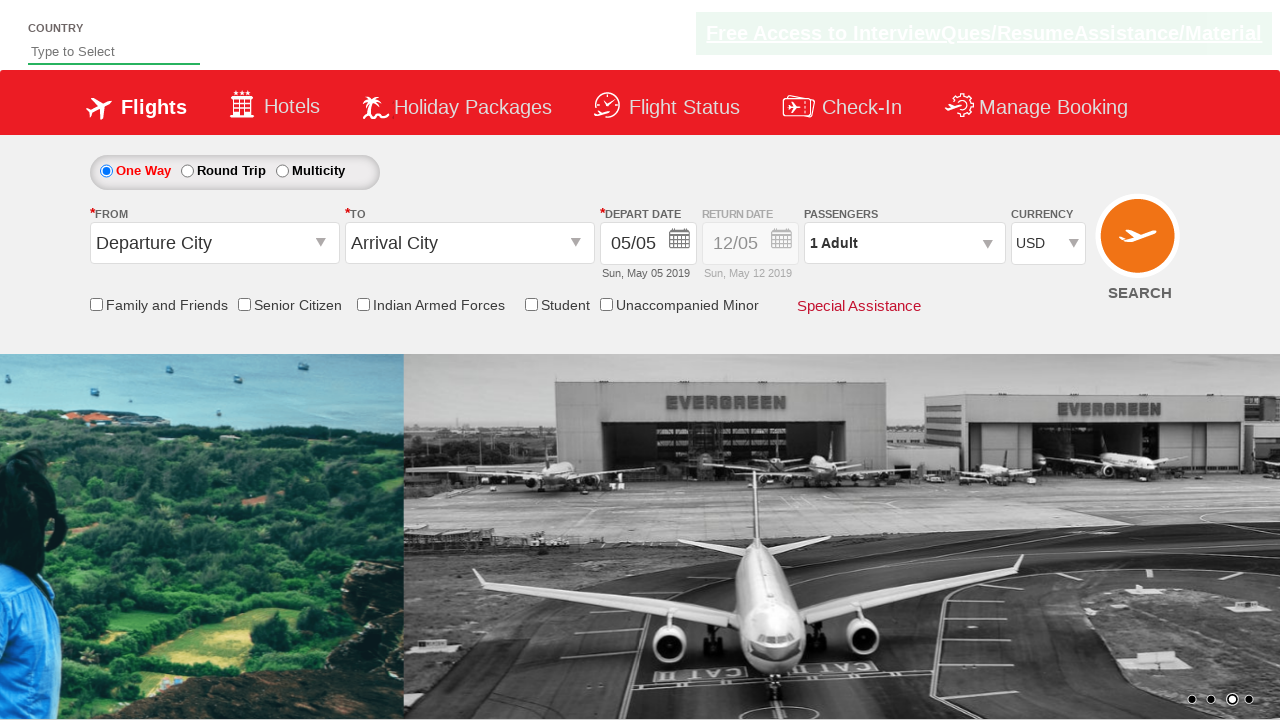

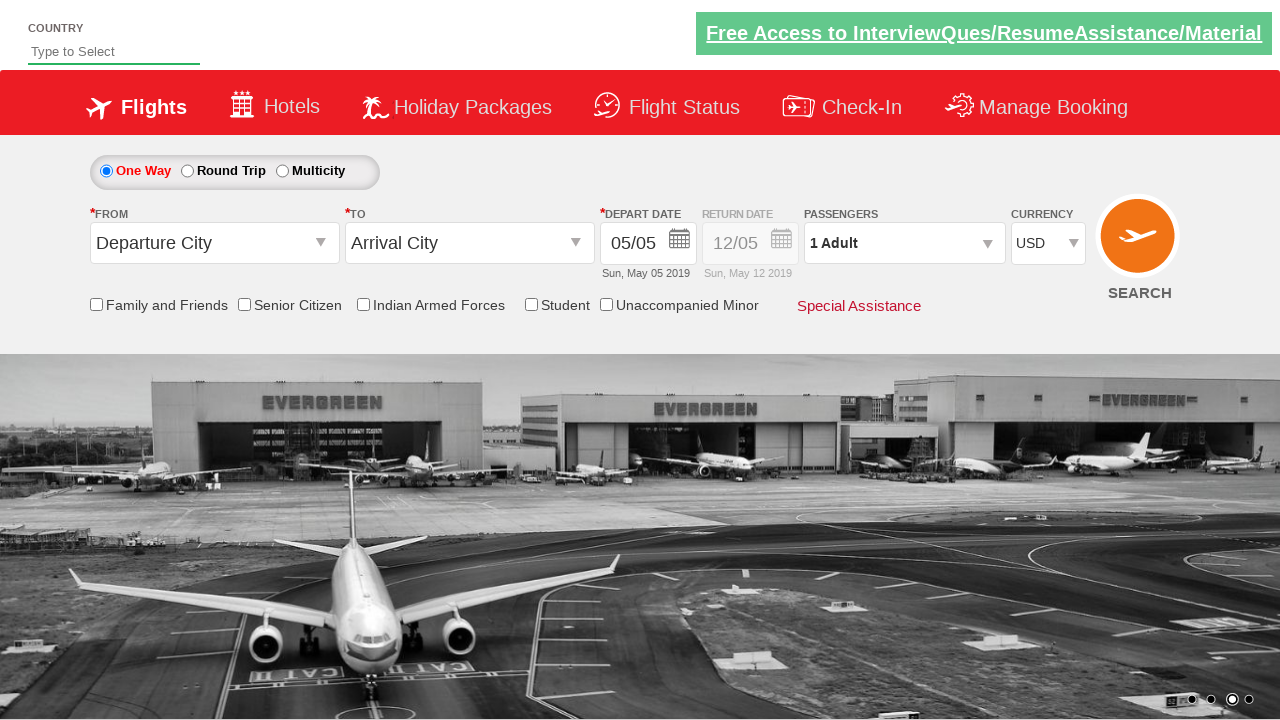